Creates a new paste on Pastebin by filling in the paste content, setting a title, selecting an expiration time, and submitting the form.

Starting URL: https://pastebin.com

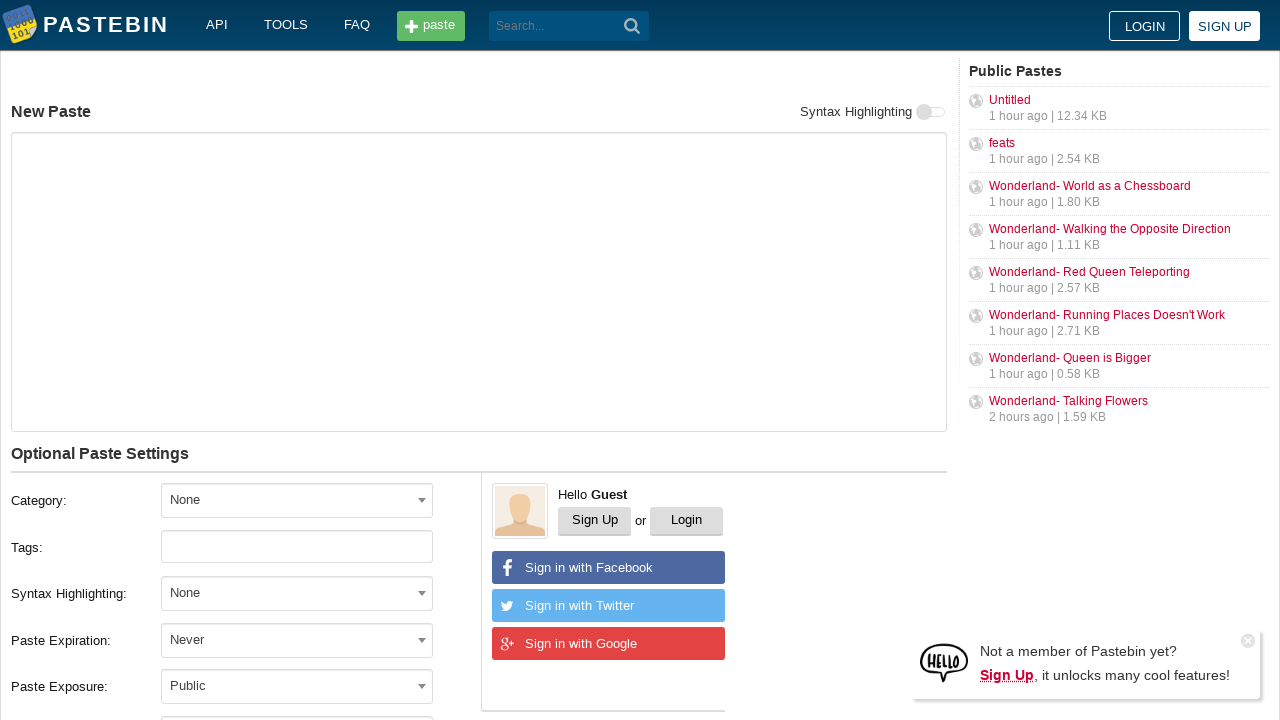

Paste text area loaded
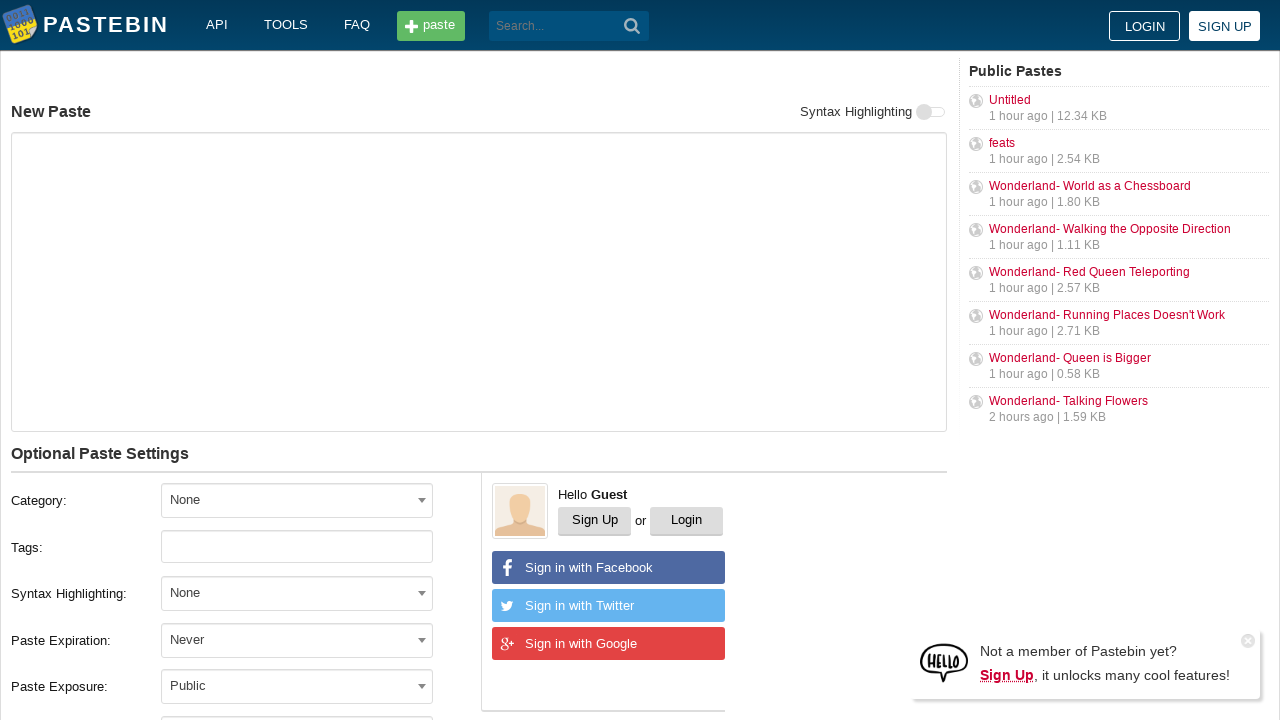

Filled paste content with Python script sample on #postform-text
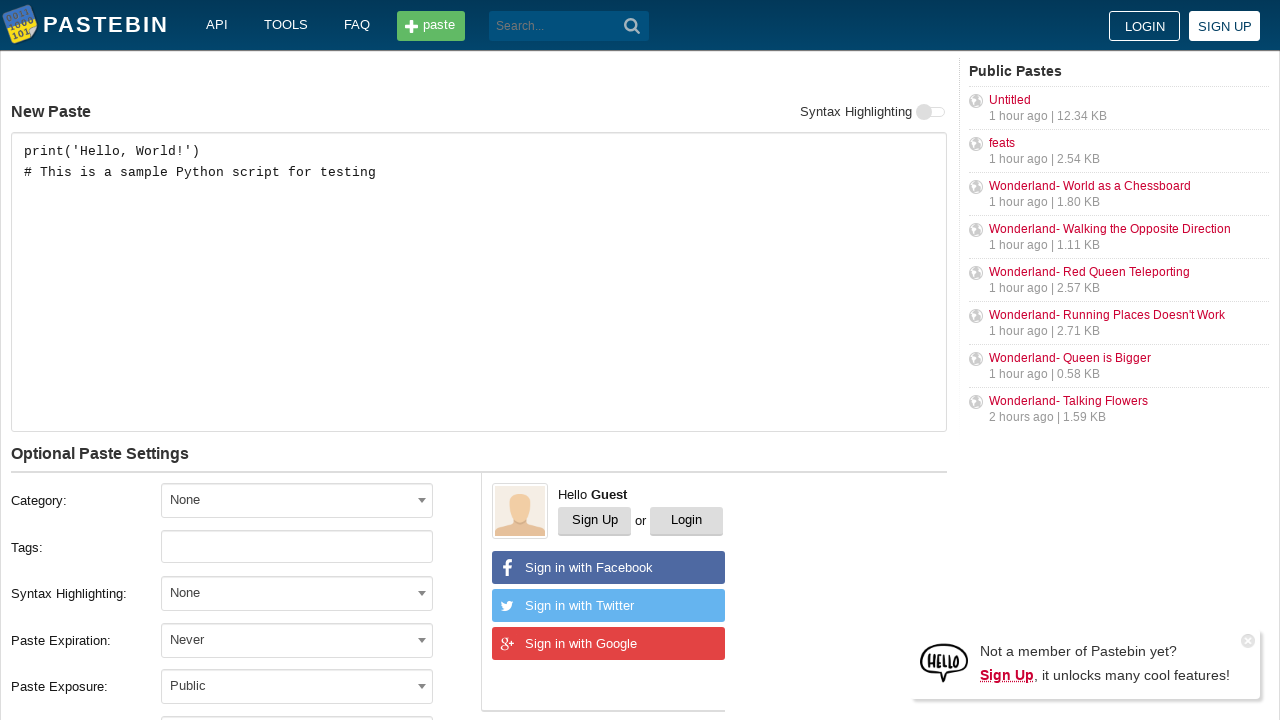

Paste title field loaded
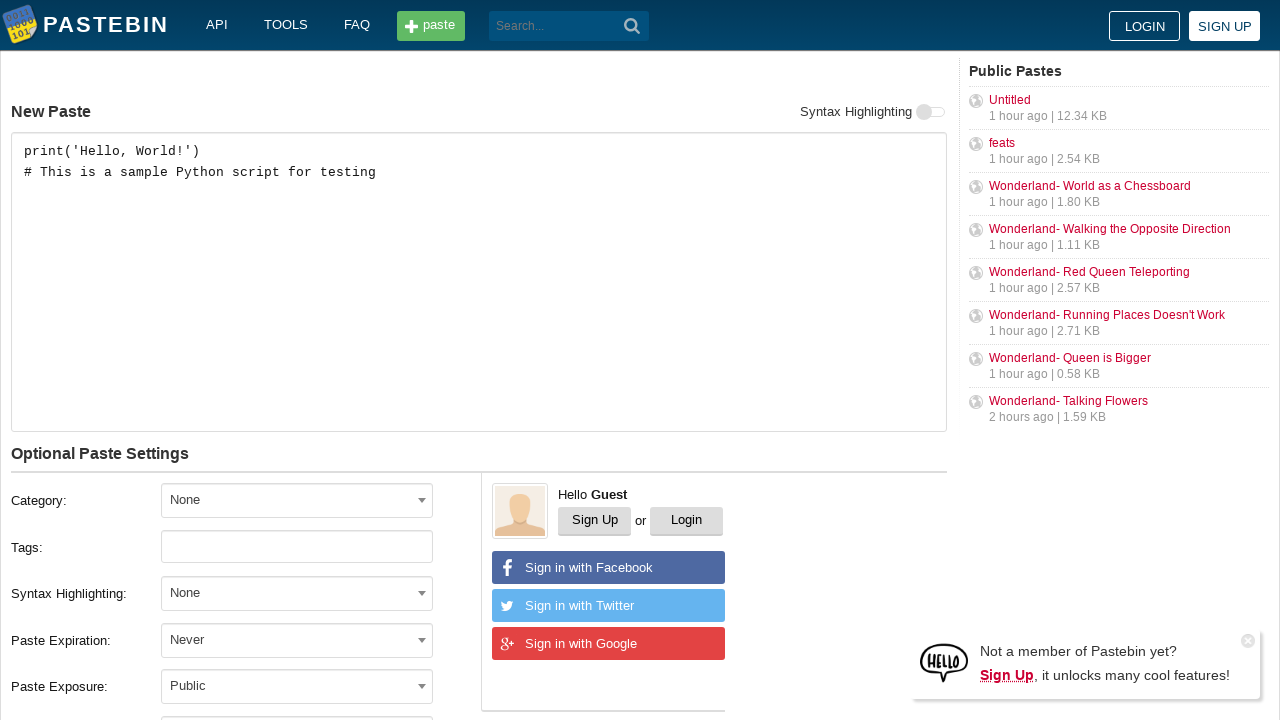

Filled paste title with 'Sample Python Script - Test Paste' on #postform-name
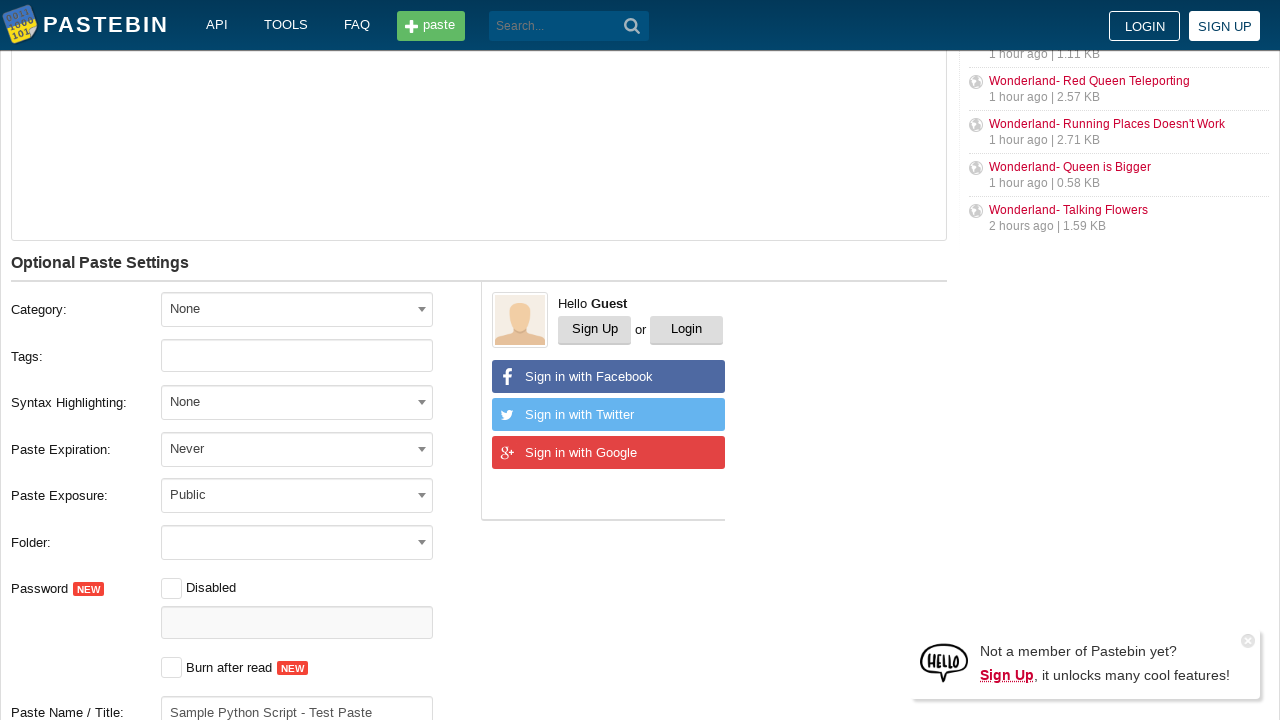

Expiration dropdown loaded
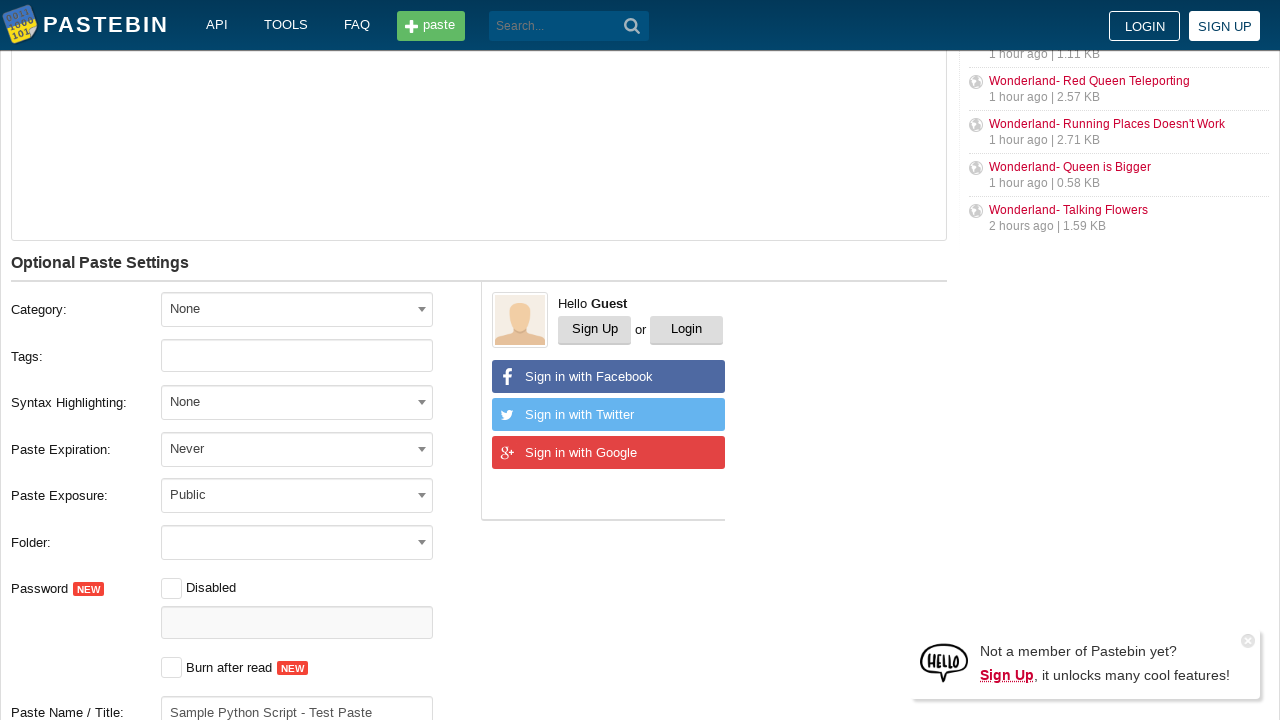

Clicked expiration dropdown to open options at (297, 448) on #select2-postform-expiration-container
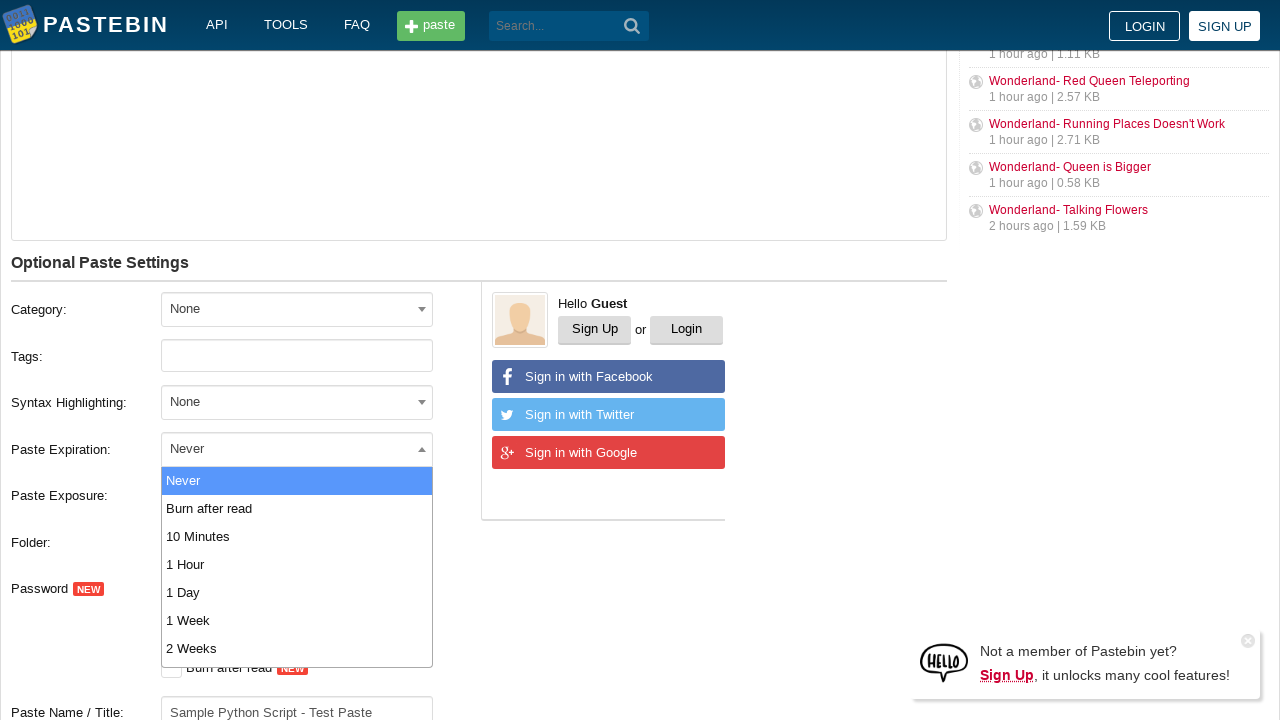

Expiration option list loaded
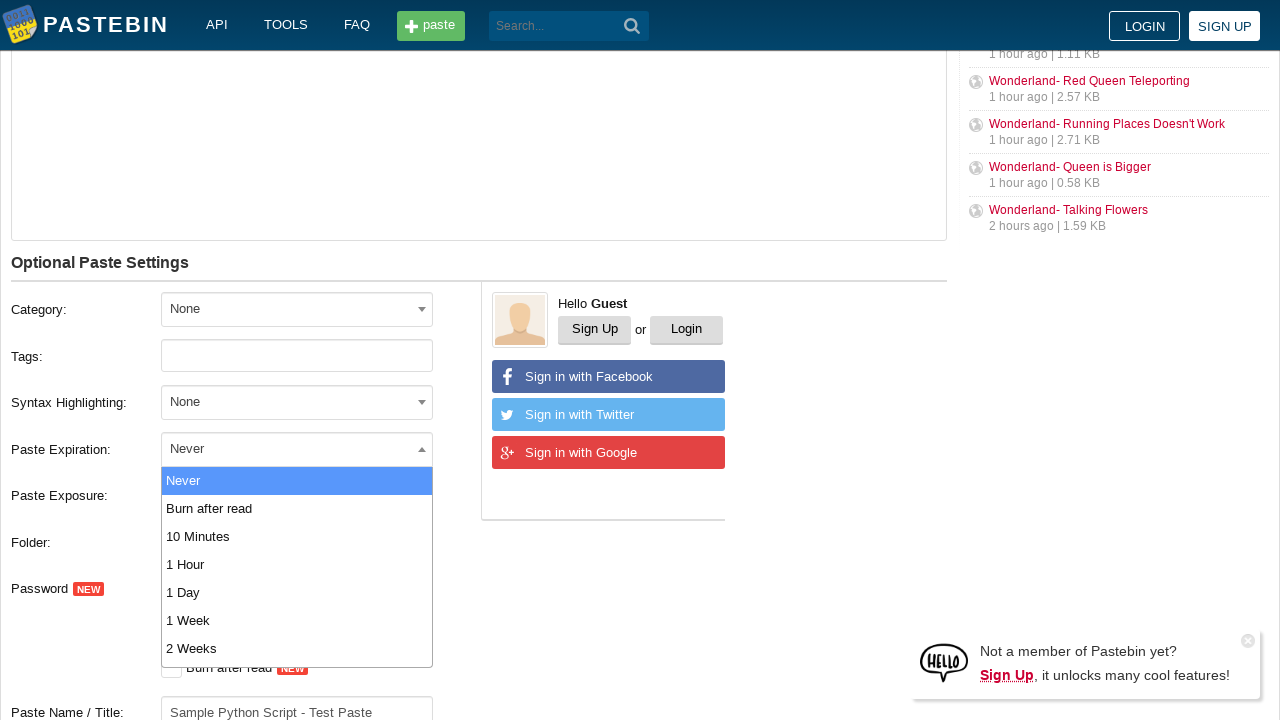

Selected '10 Minutes' as expiration time at (297, 536) on xpath=//li[@class='select2-results__option' and text()='10 Minutes']
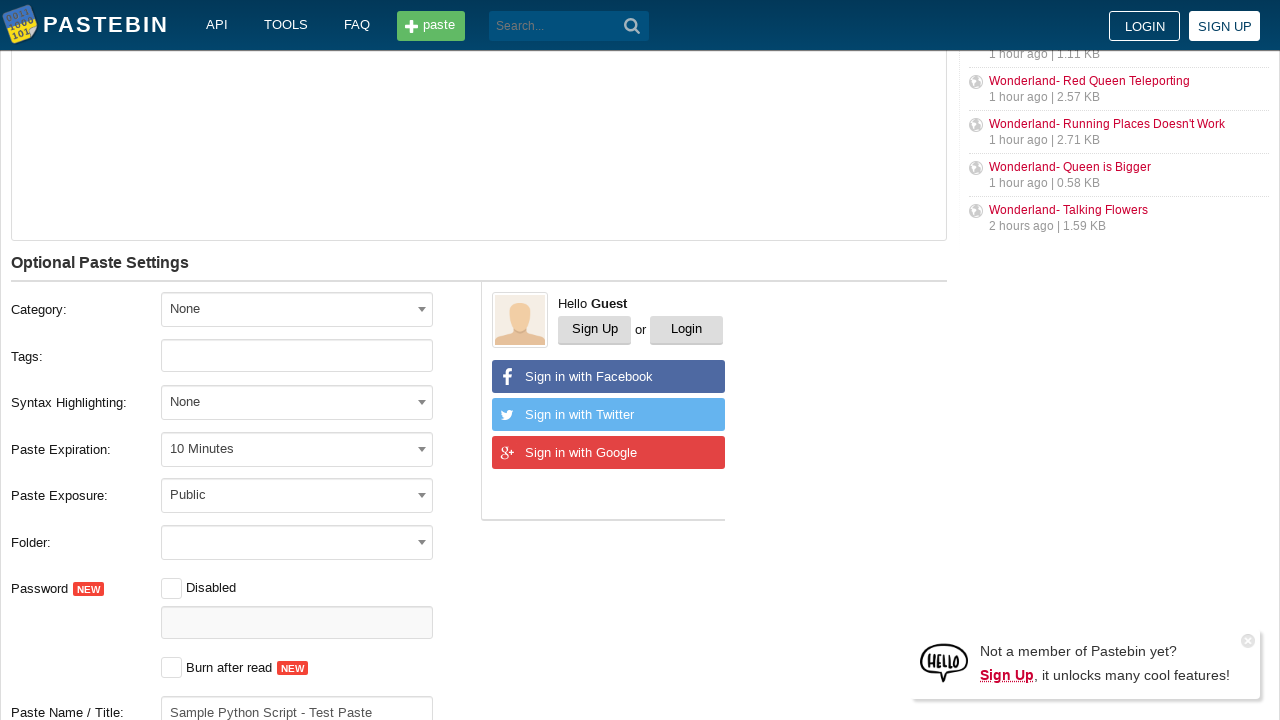

Clicked create button to submit the paste at (240, 400) on button.btn.-big
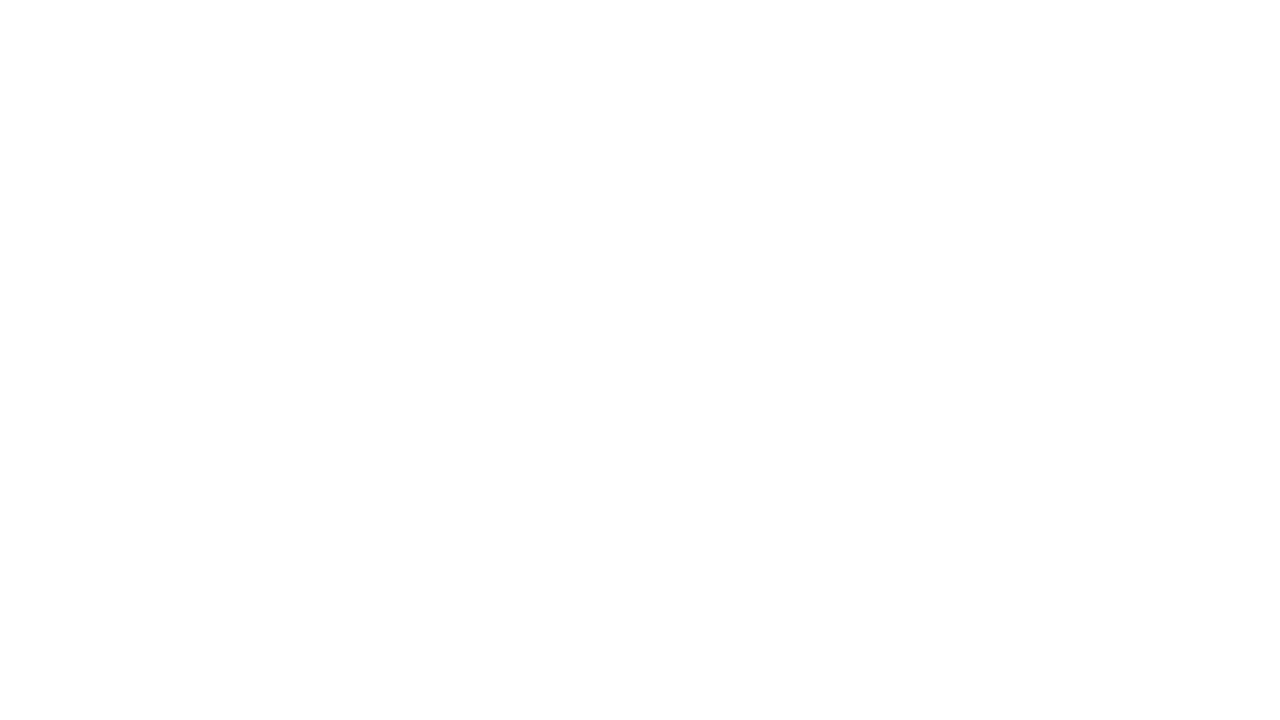

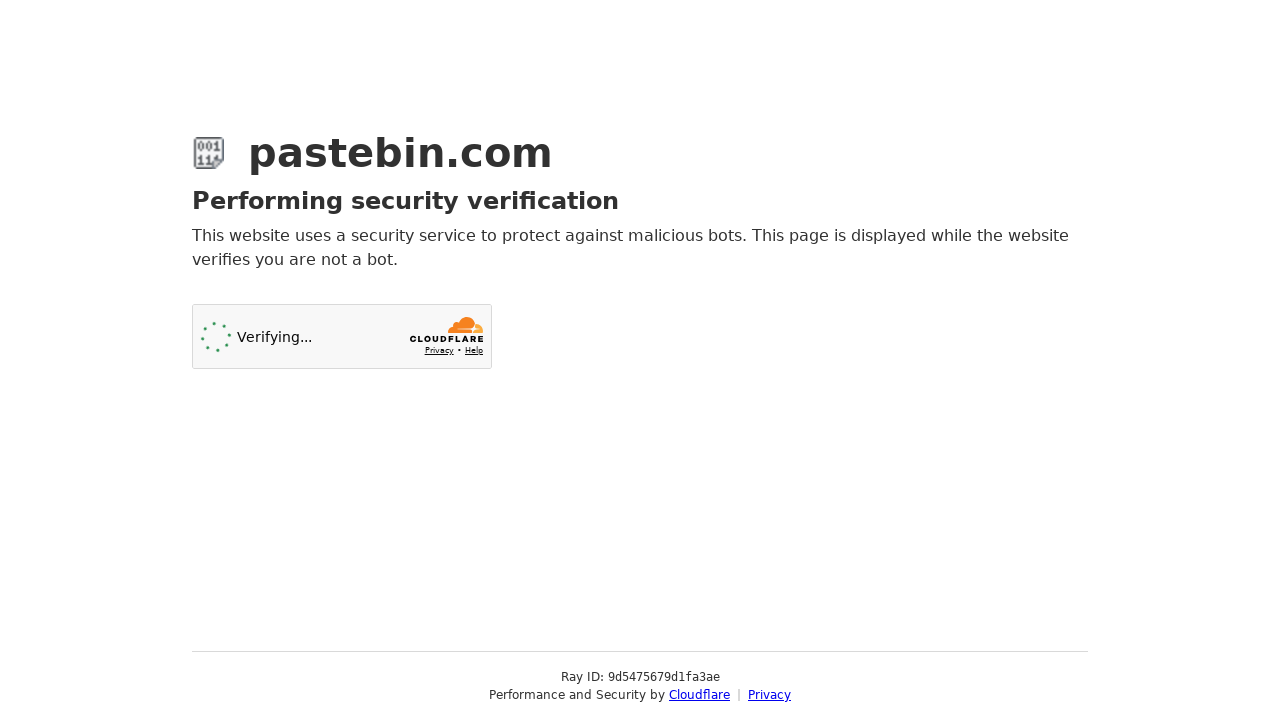